Tests AJAX functionality by clicking a button that triggers an asynchronous request and waiting for the success response to appear

Starting URL: http://uitestingplayground.com/ajax

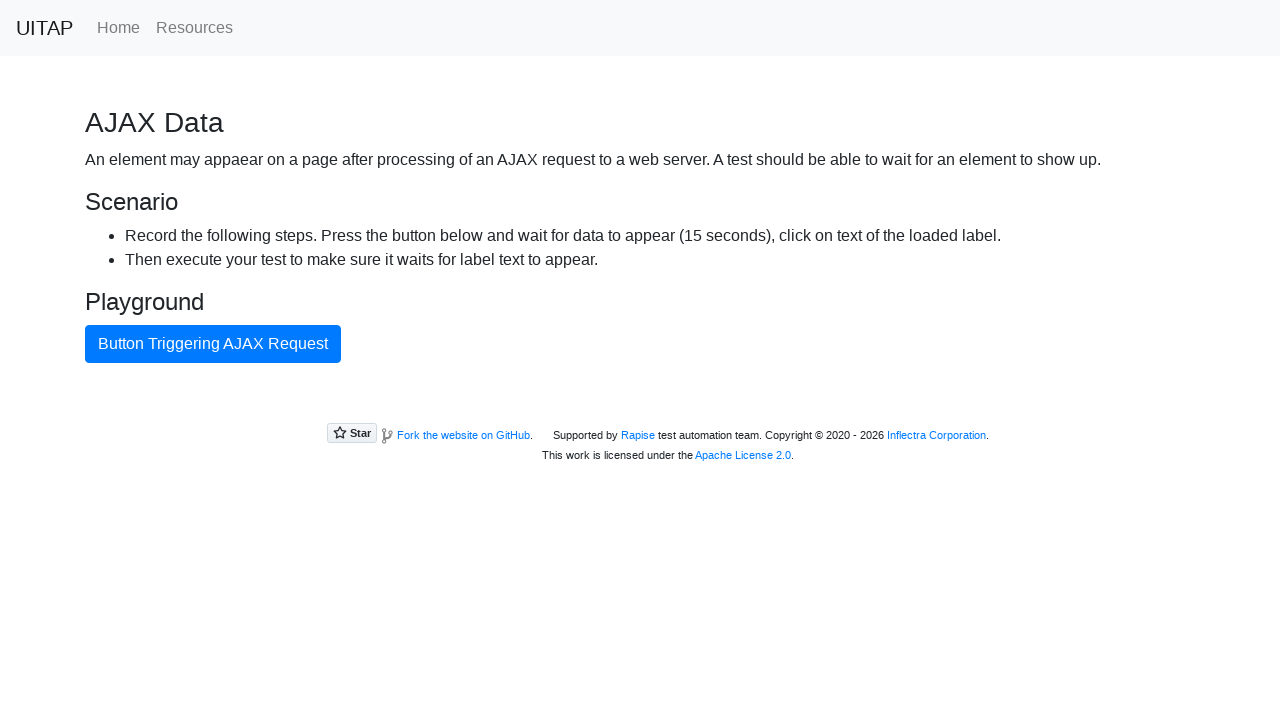

Clicked AJAX button to trigger asynchronous request at (213, 344) on #ajaxButton
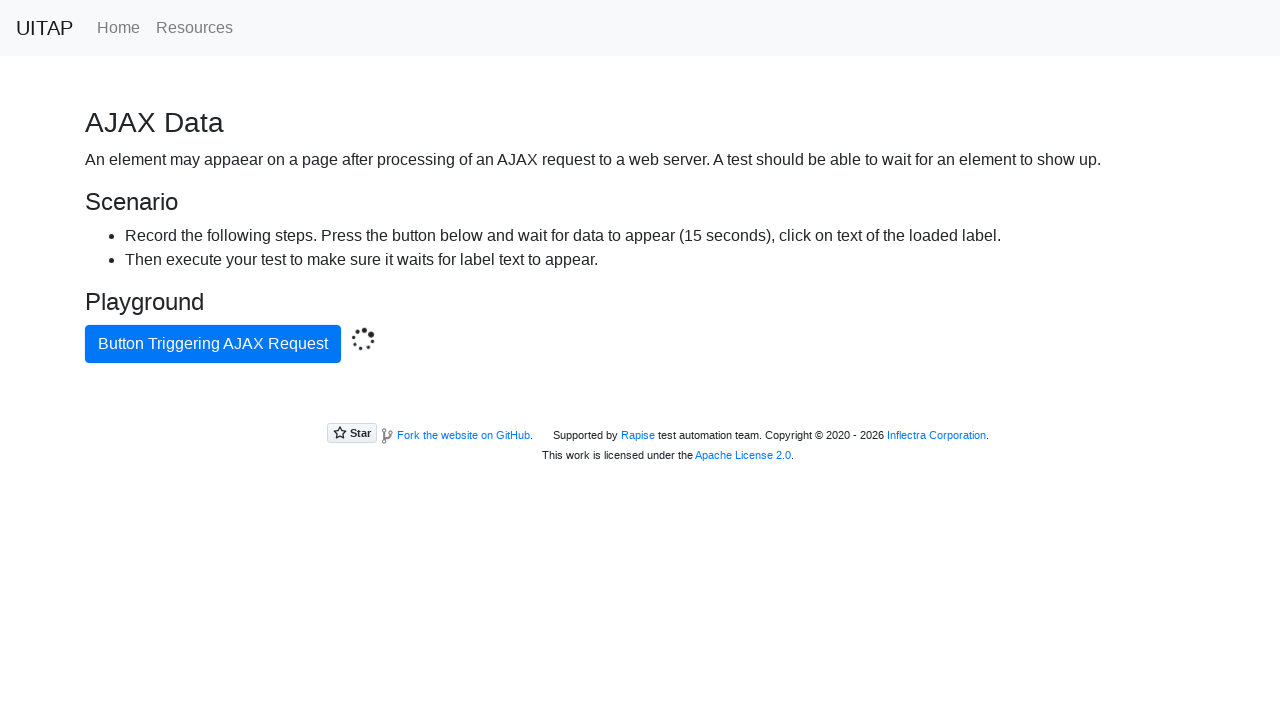

Success message appeared after AJAX request completed
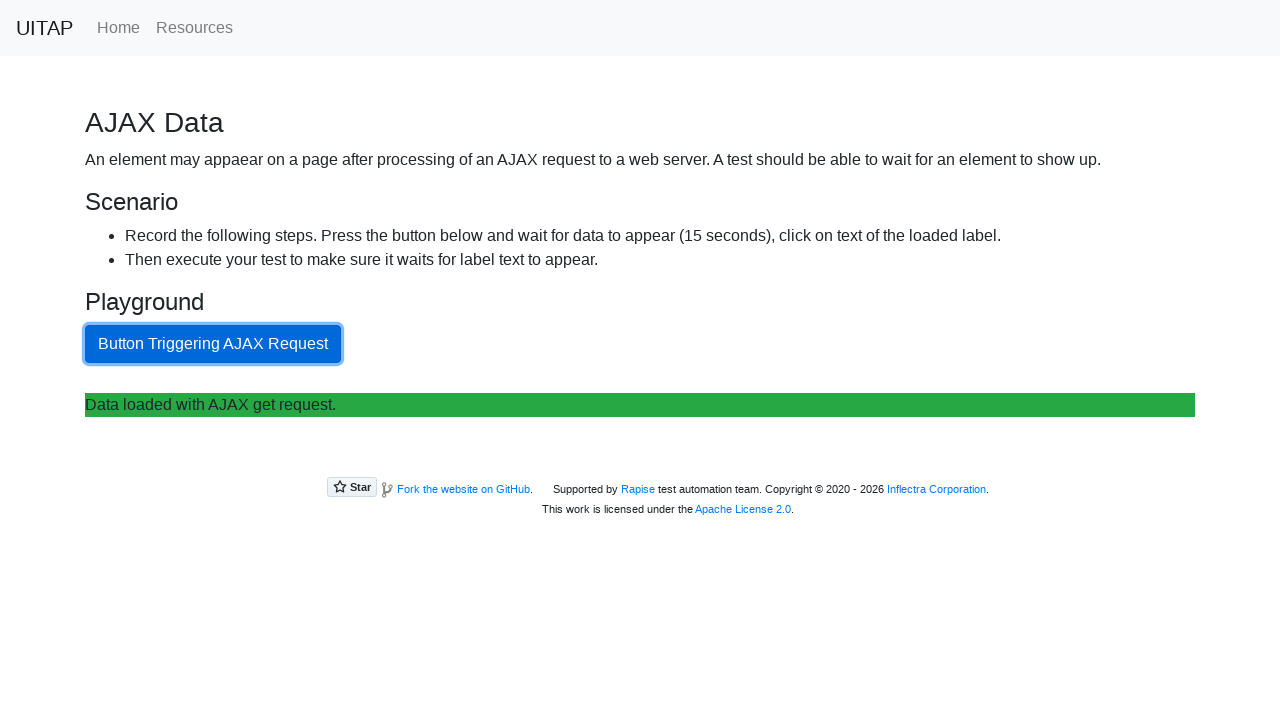

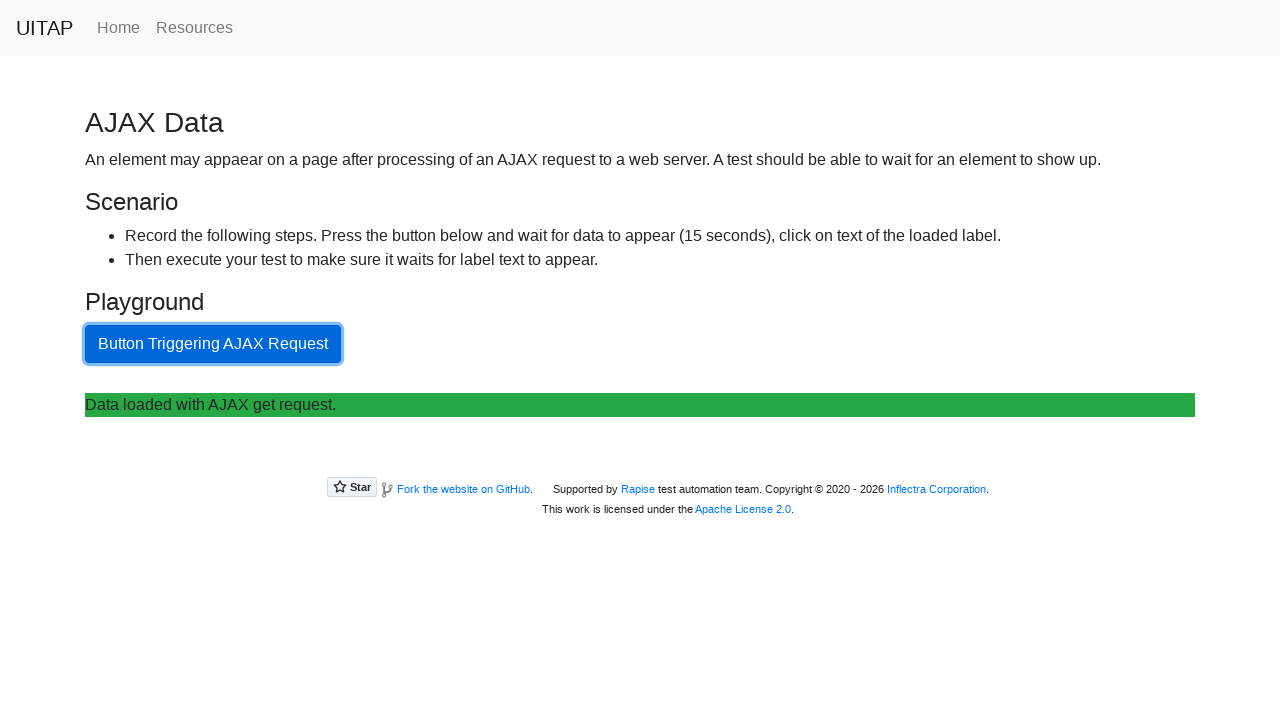